Tests auto-suggest dropdown functionality by typing a partial country name, waiting for suggestions to appear, and selecting "India" from the dropdown options.

Starting URL: https://rahulshettyacademy.com/dropdownsPractise/

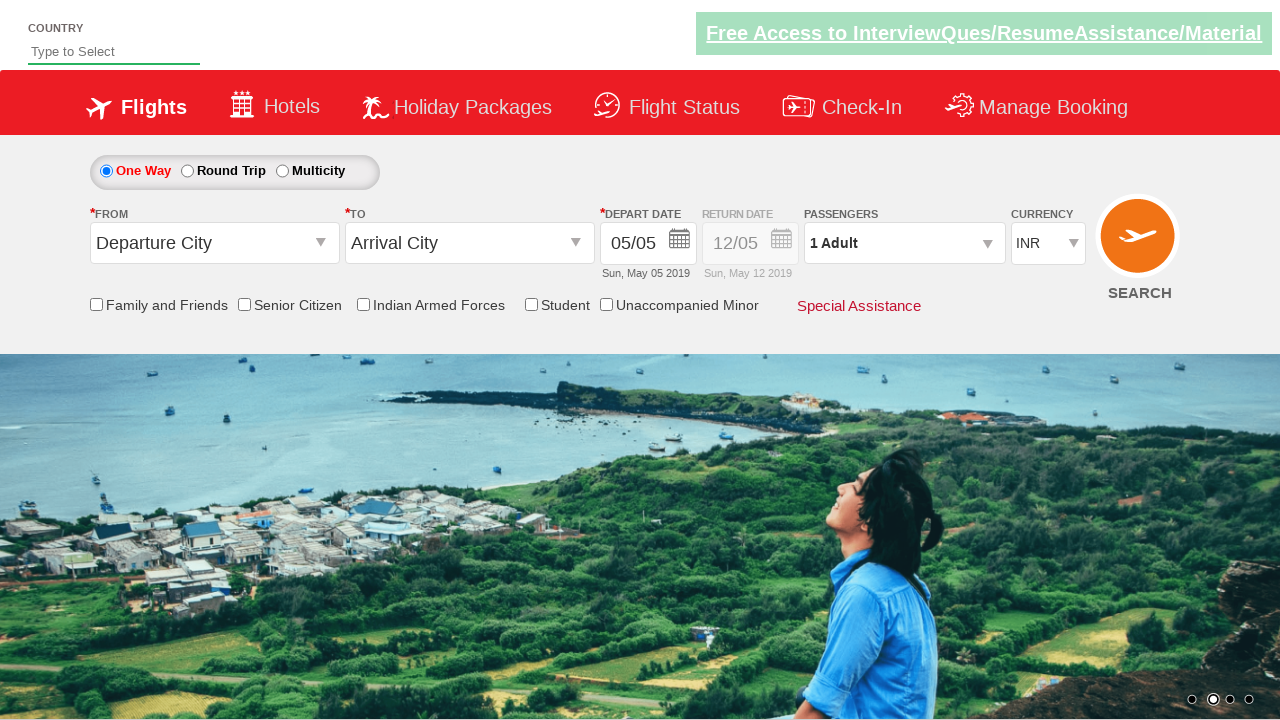

Typed 'Ind' into autosuggest field to trigger dropdown on #autosuggest
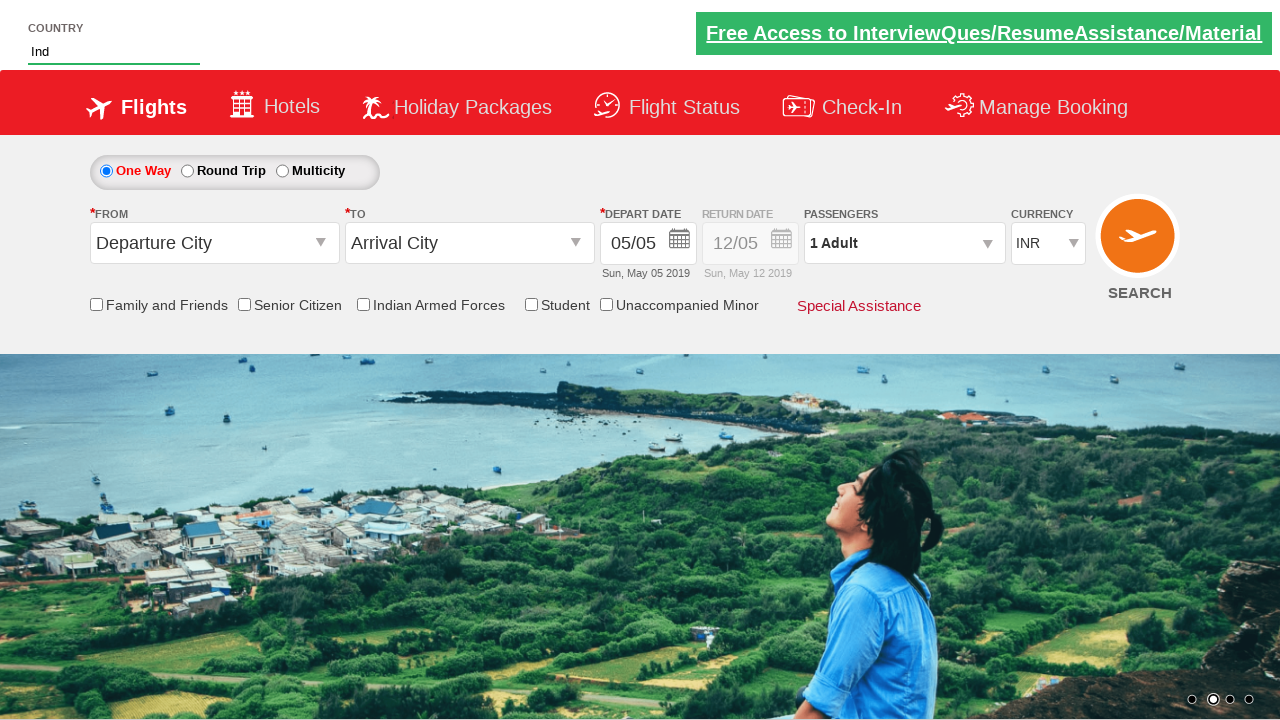

Waited for auto-suggest dropdown options to appear
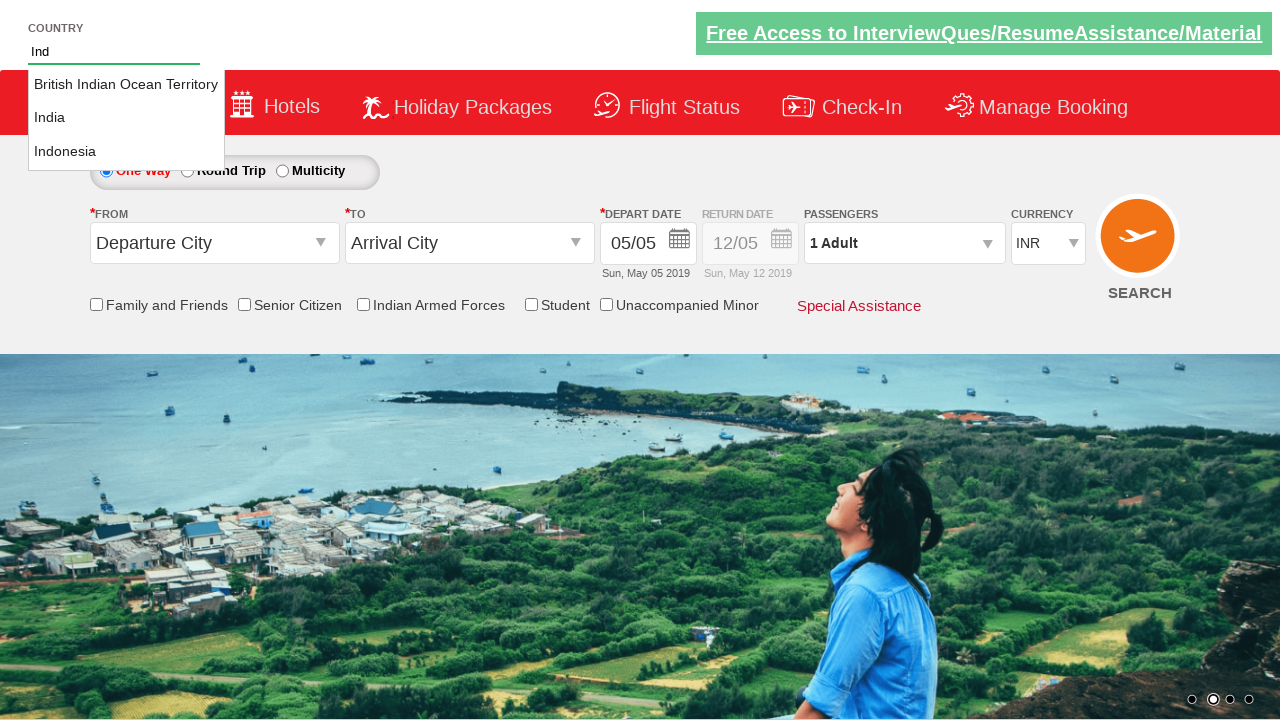

Retrieved all dropdown option elements
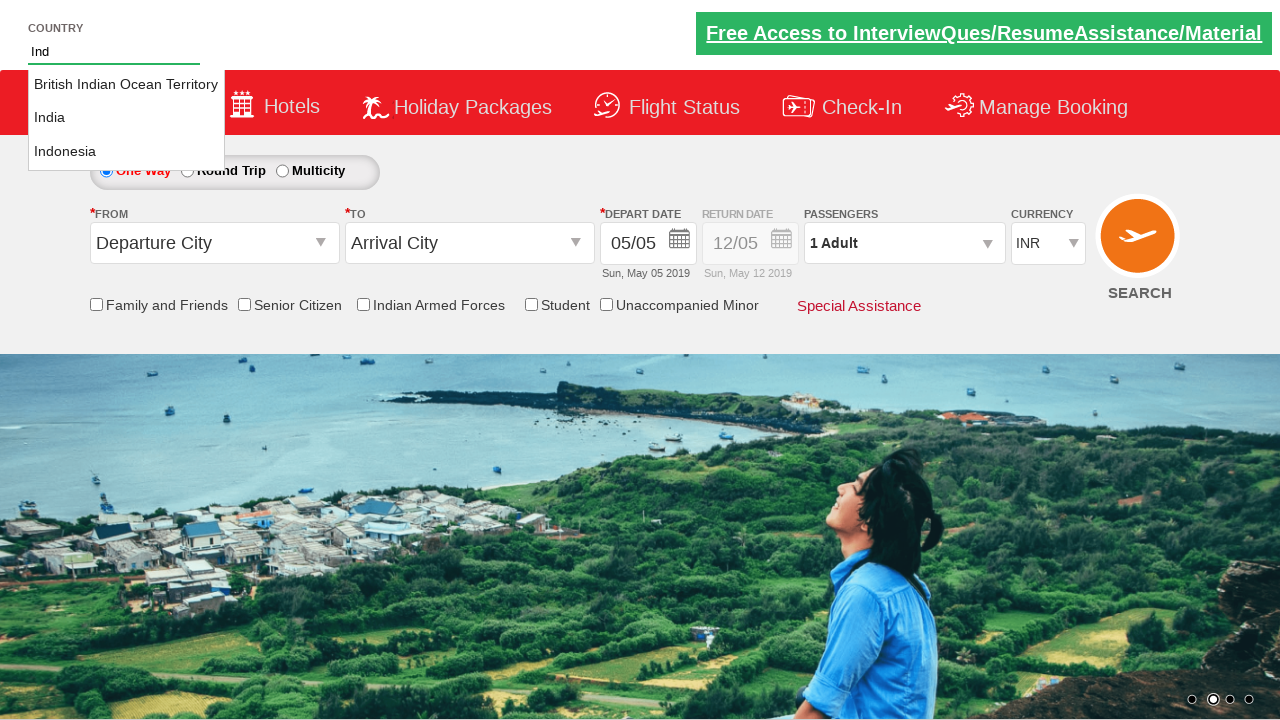

Selected 'India' from the dropdown options at (126, 118) on li.ui-menu-item >> nth=1
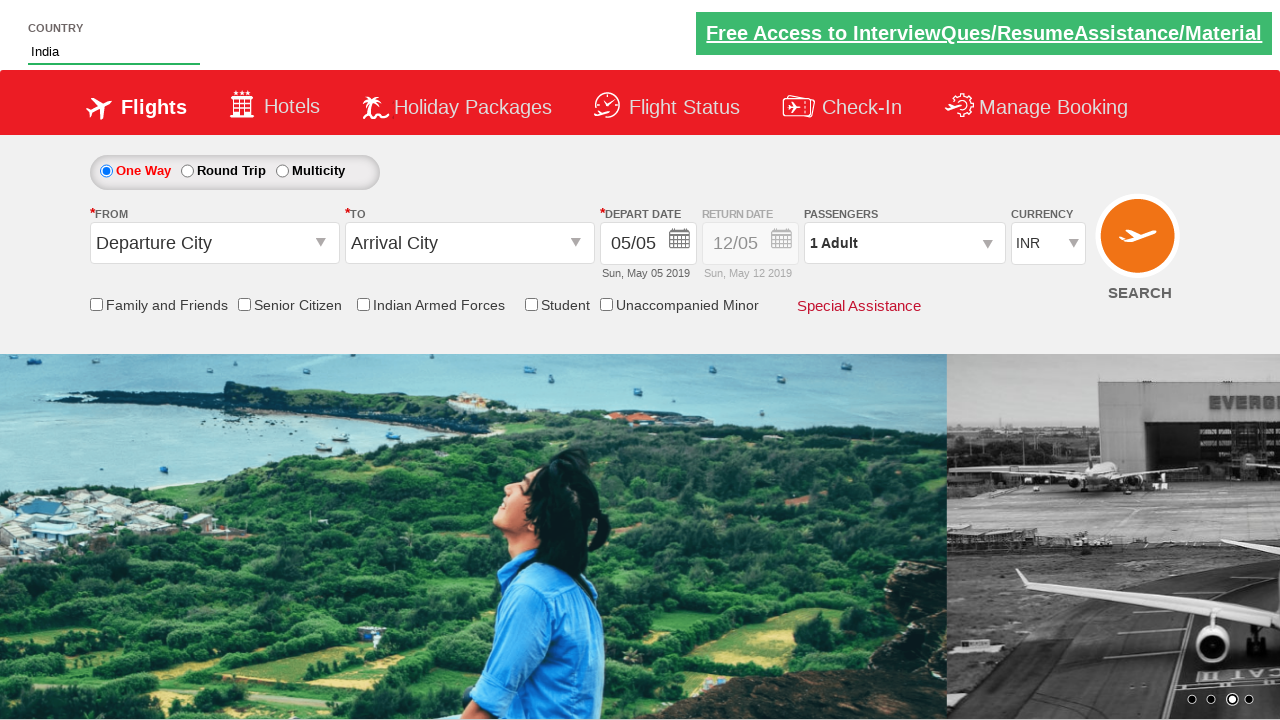

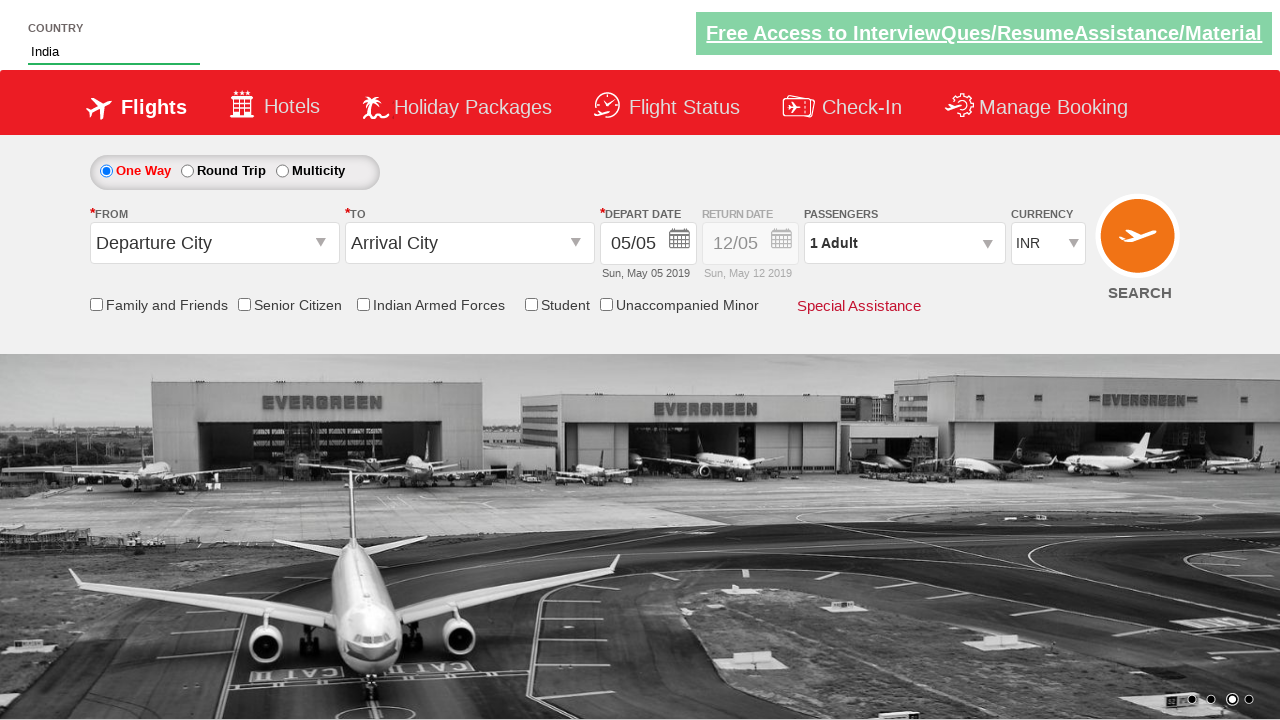